Tests date and location input functionality on the 12306 (China Railway) booking site by manipulating readonly fields using JavaScript execution

Starting URL: https://www.12306.cn/index/

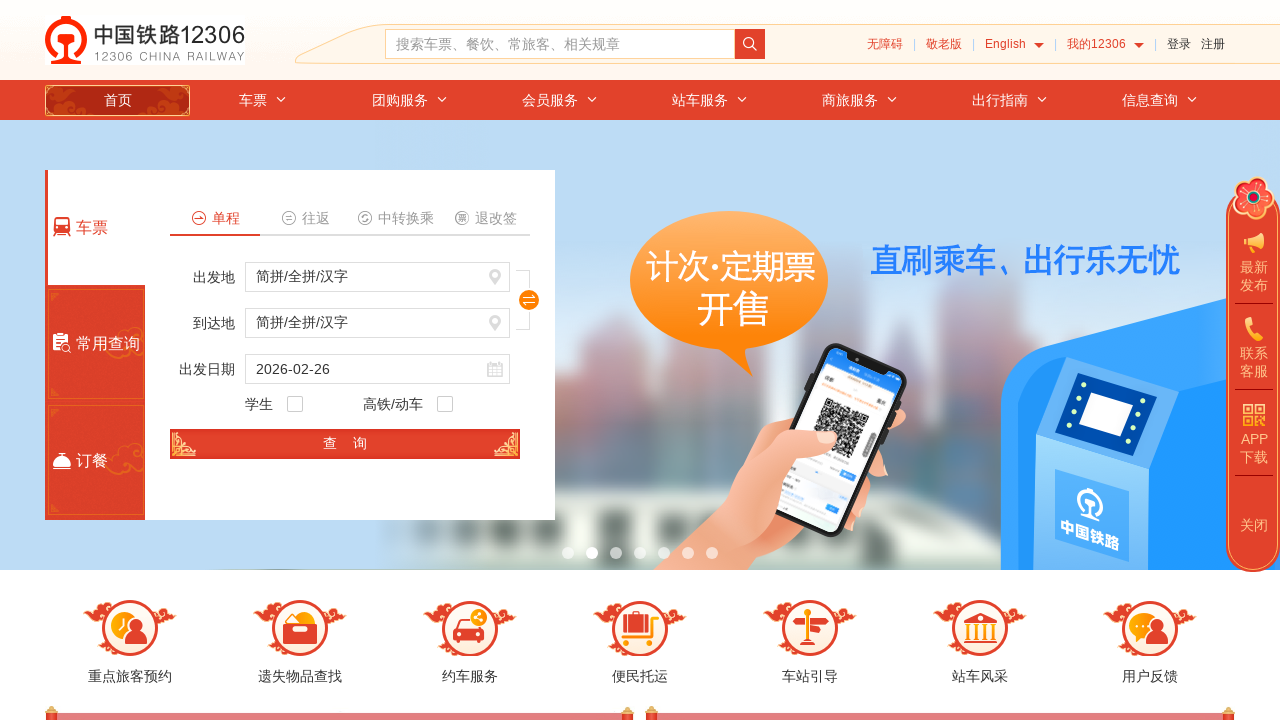

Waited 2 seconds for page to load
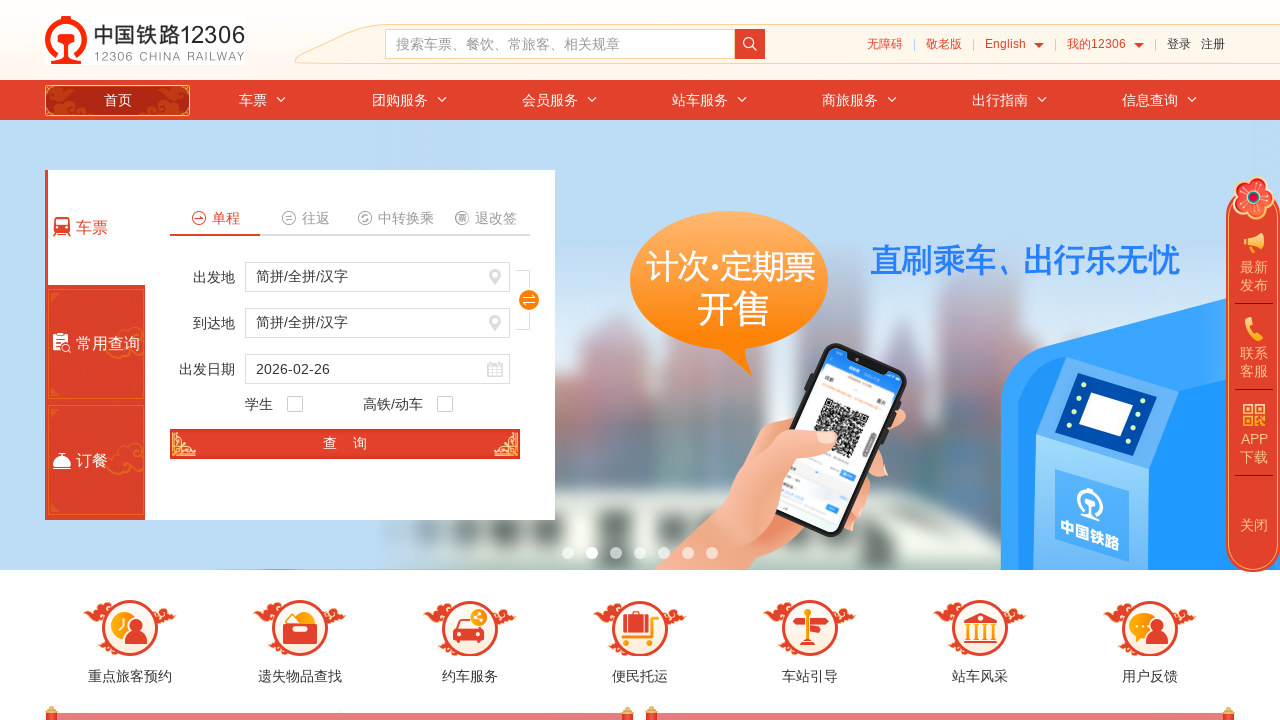

Set train date to 2021-08-08 by removing readonly attribute via JavaScript
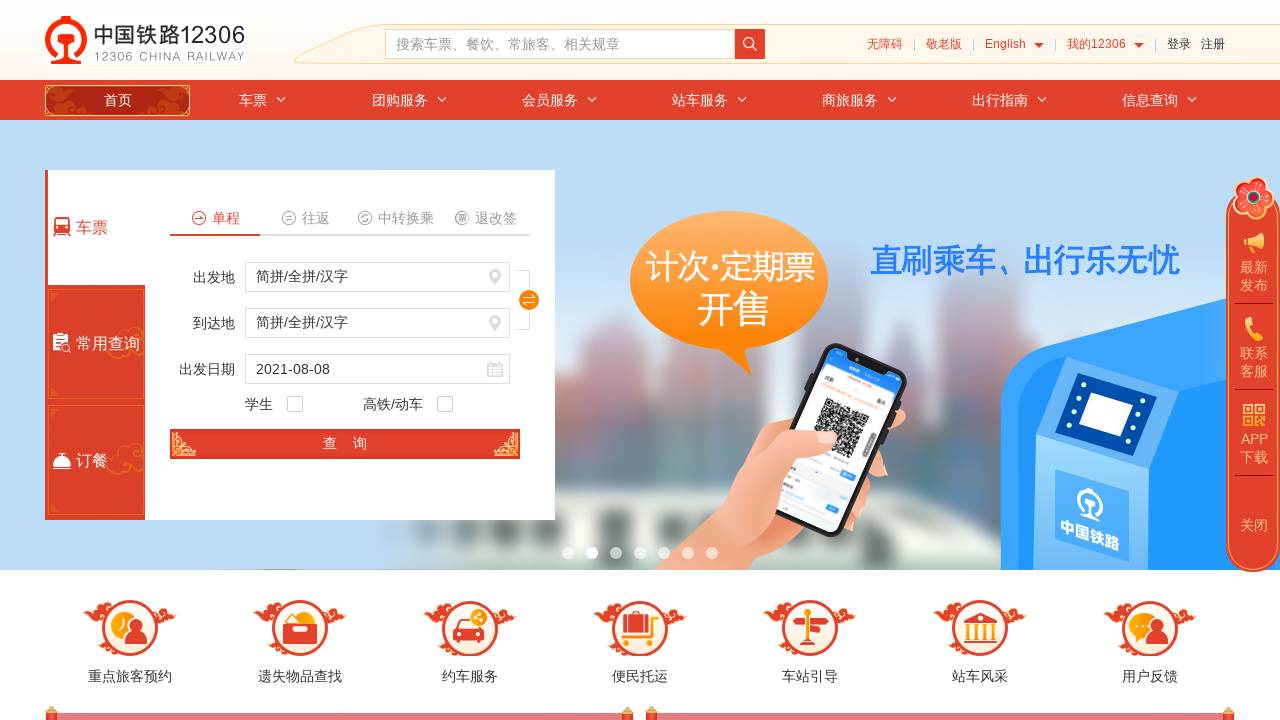

Waited 2 seconds after setting date
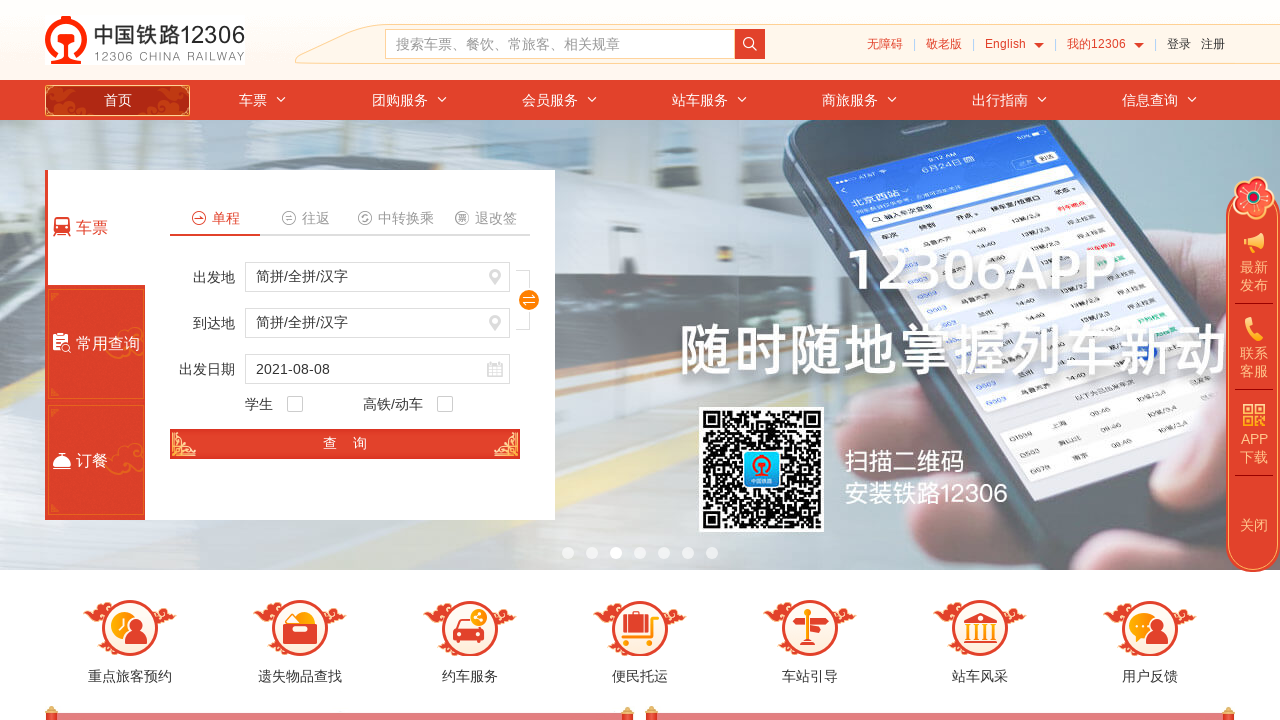

Set train date to 2020-12-31 using JavaScript with variable parameter
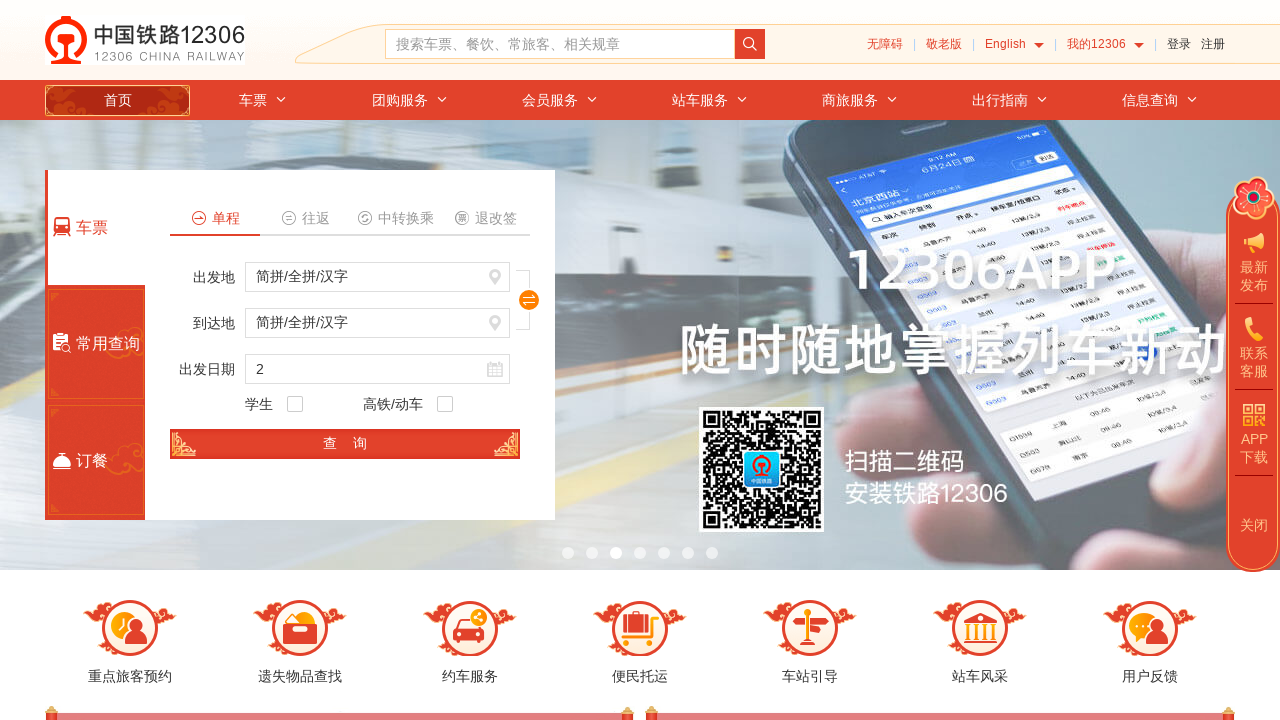

Waited 2 seconds after setting date with variable
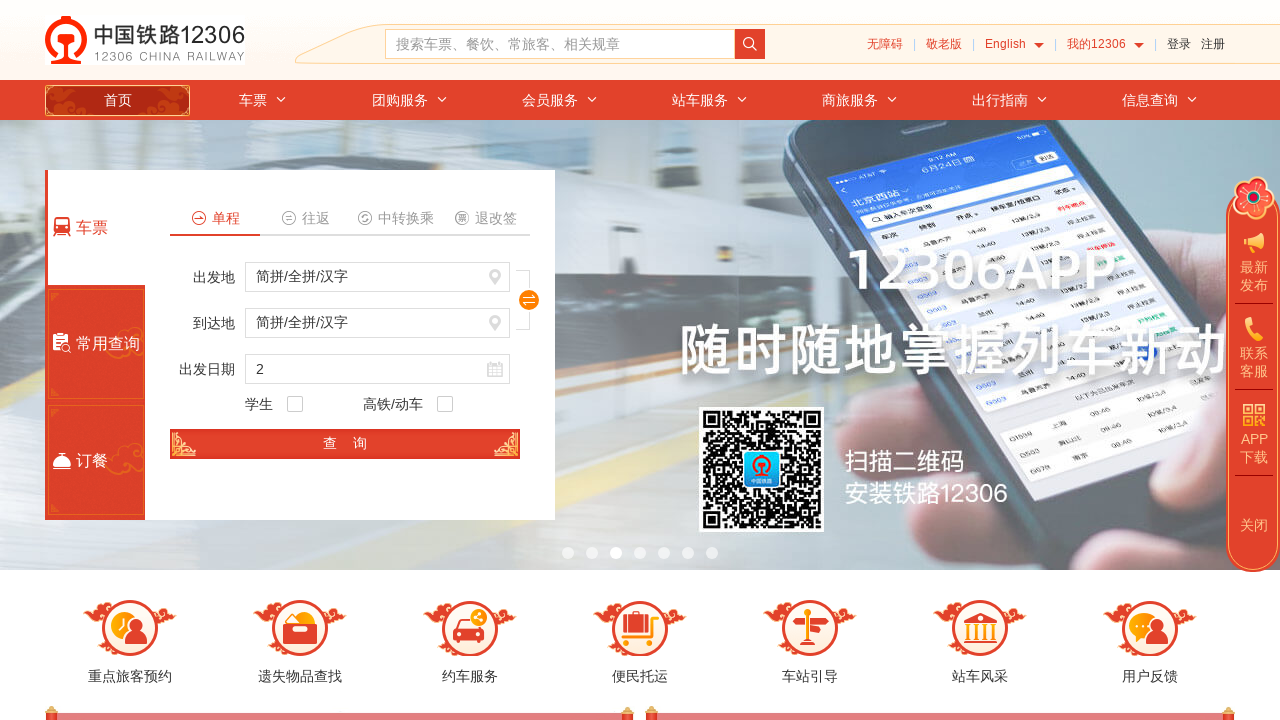

Removed readonly attribute from train date field via JavaScript
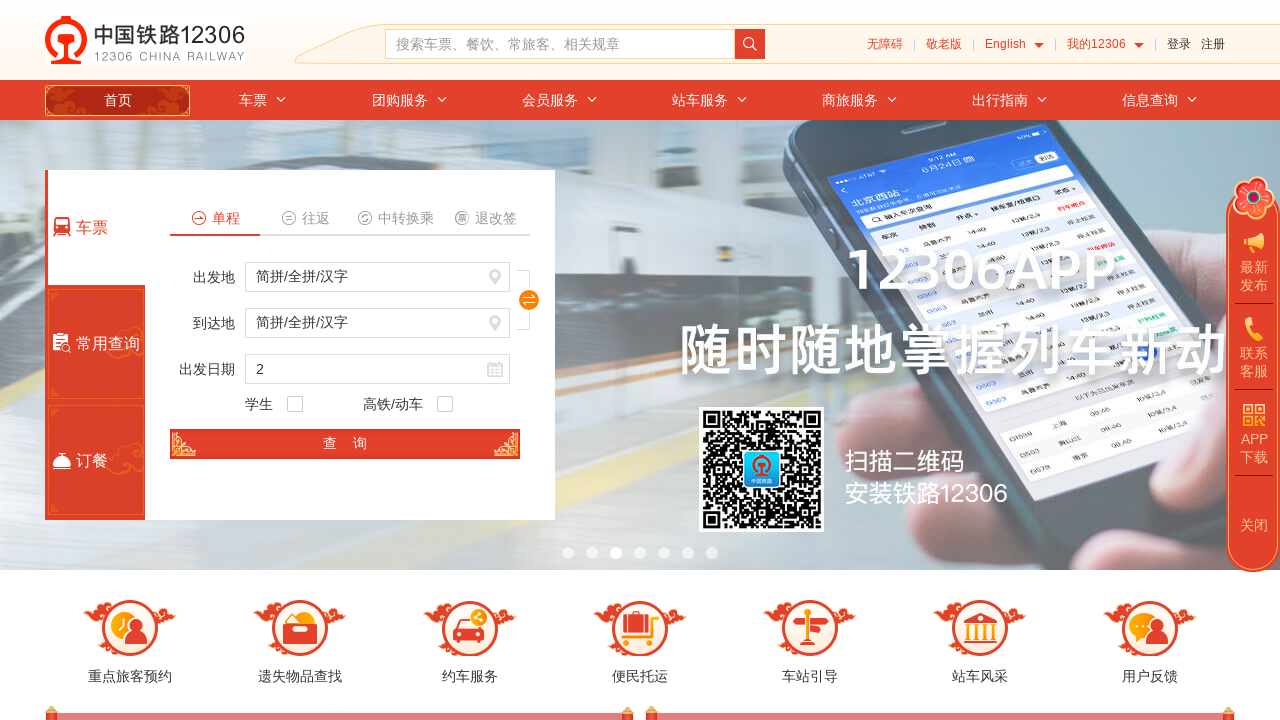

Waited 1 second after removing readonly attribute
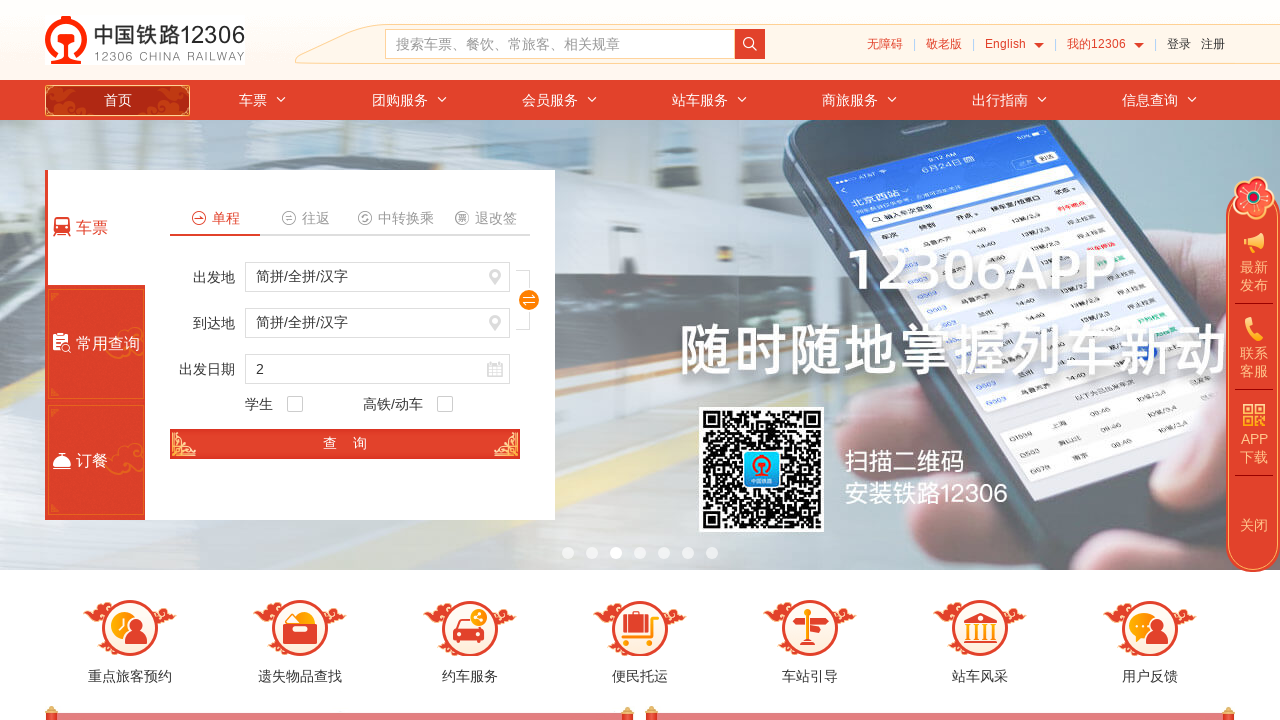

Filled train date field with 2021-03-30 on #train_date
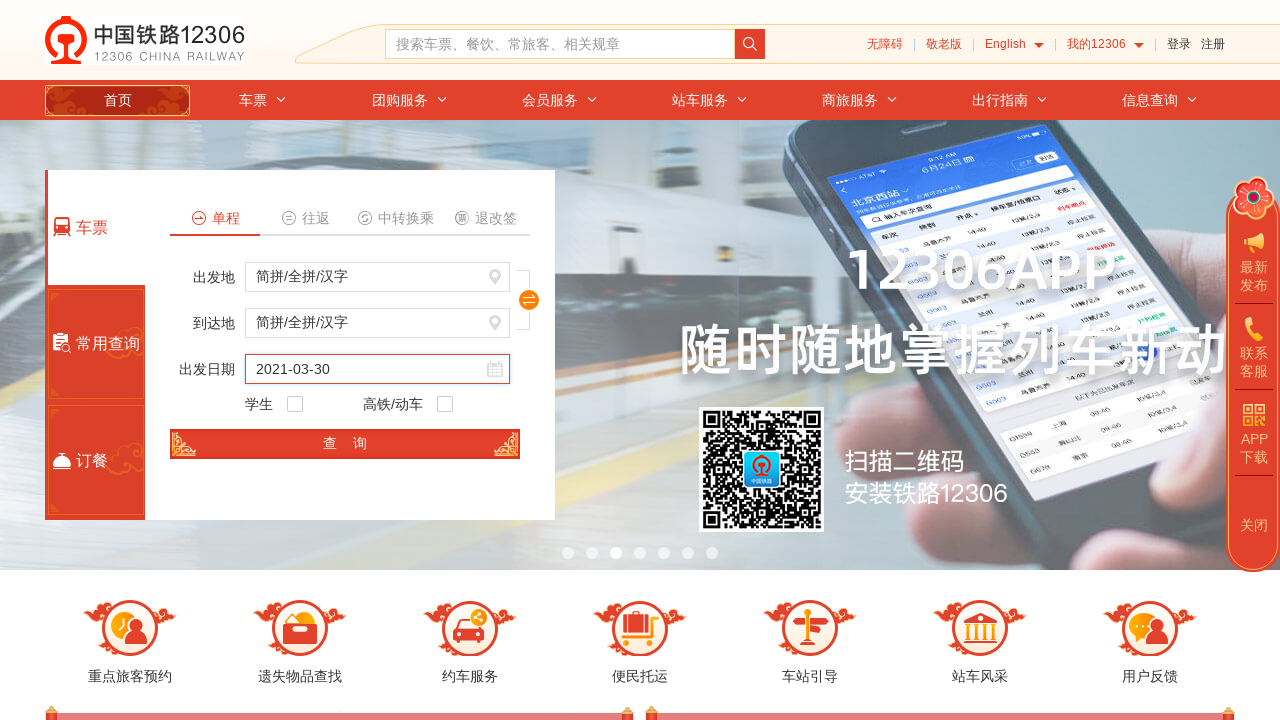

Waited 2 seconds after filling train date
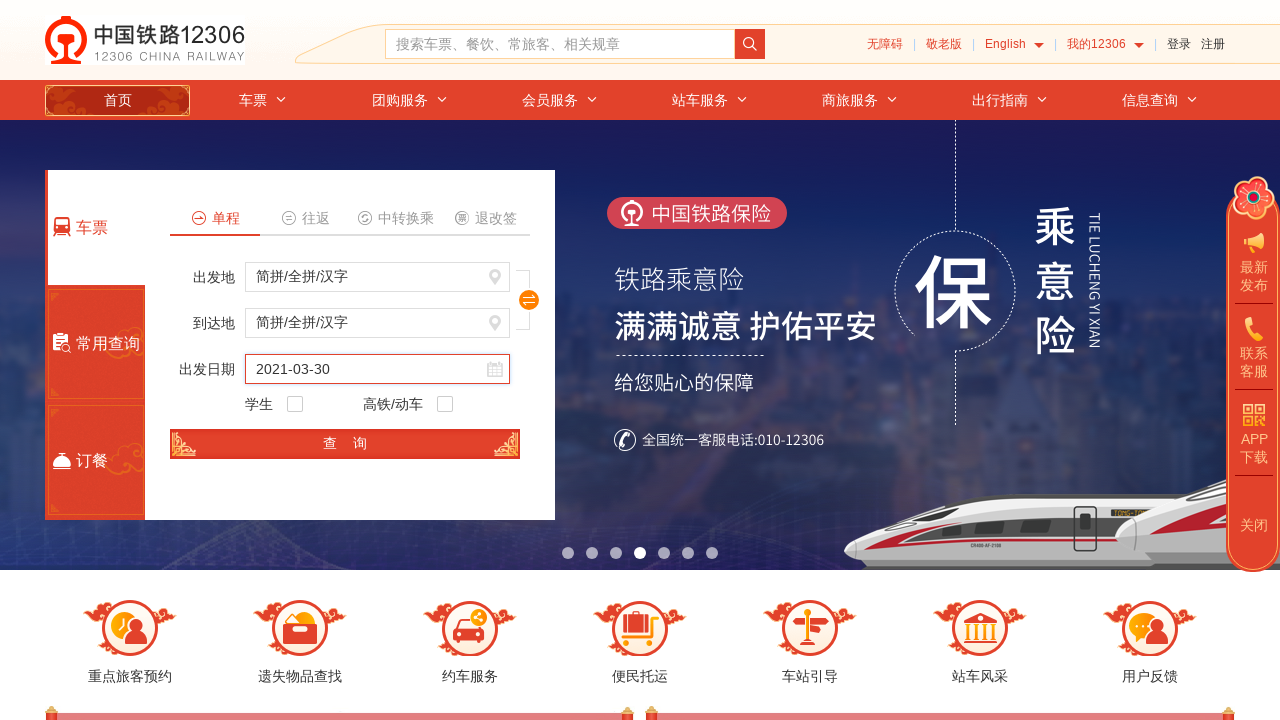

Set departure station to 成都 (Chengdu) via JavaScript
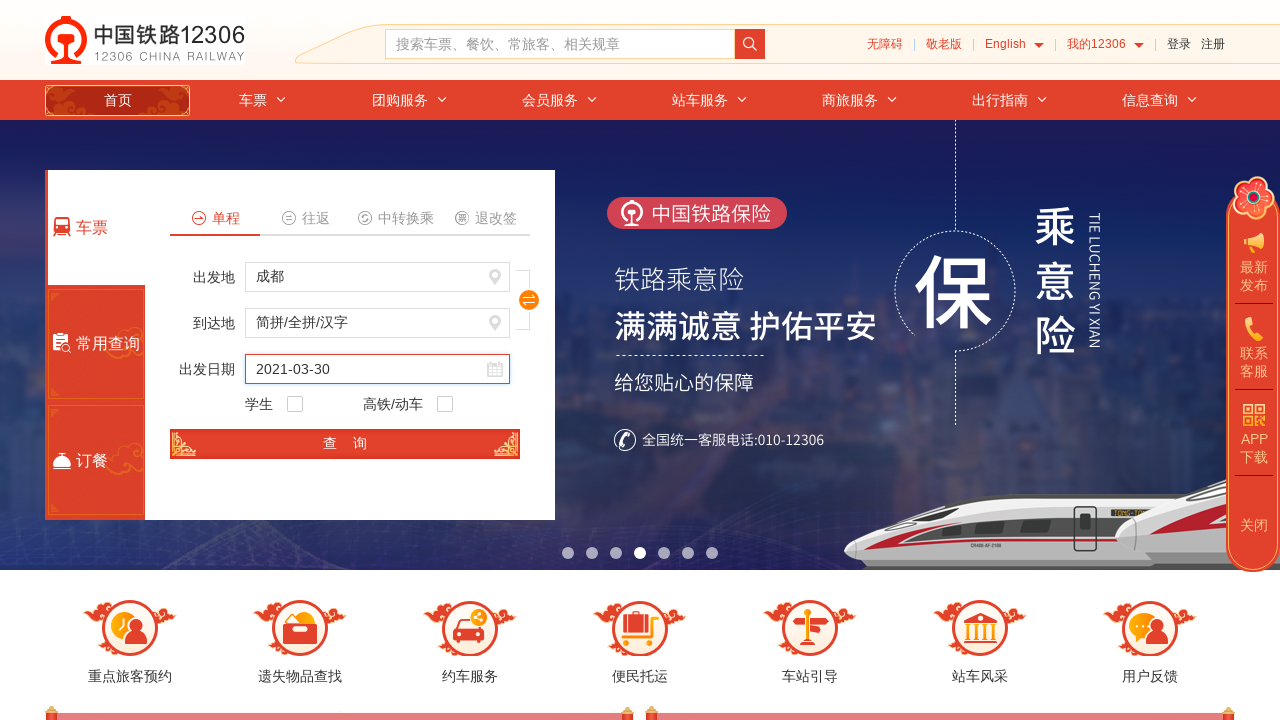

Waited 2 seconds after setting departure station
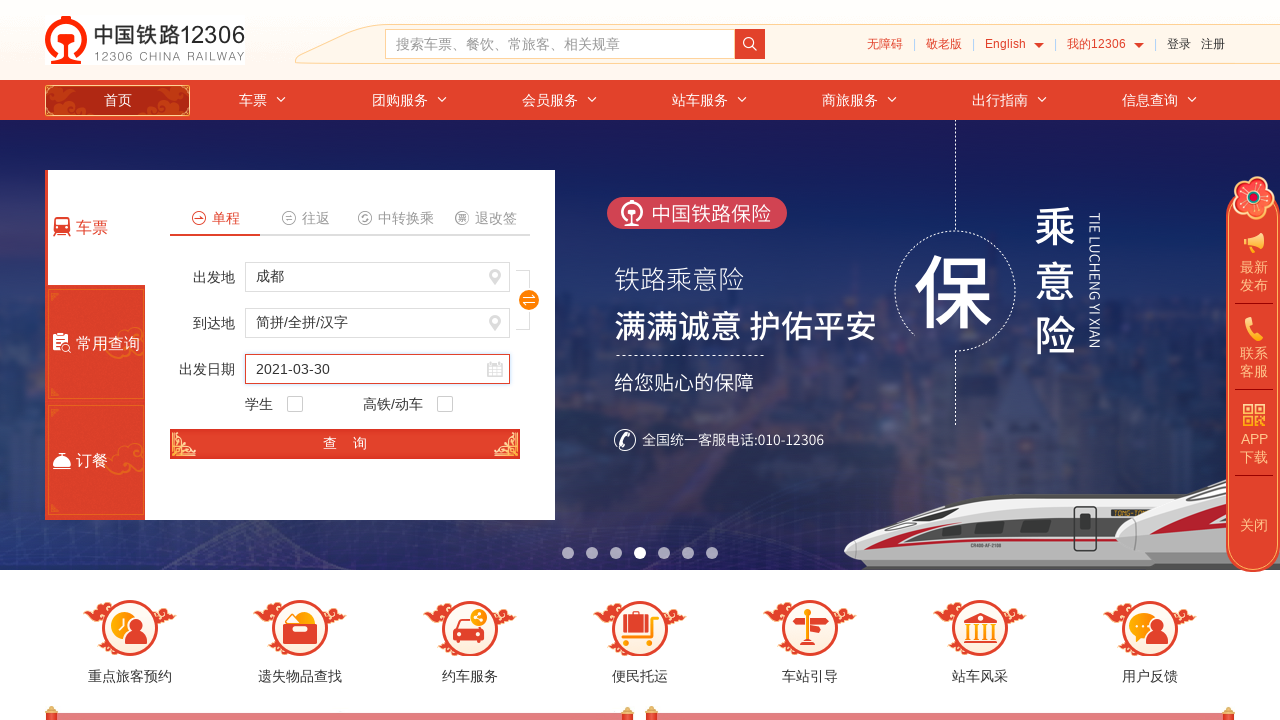

Updated departure station to 北京 (Beijing) via JavaScript
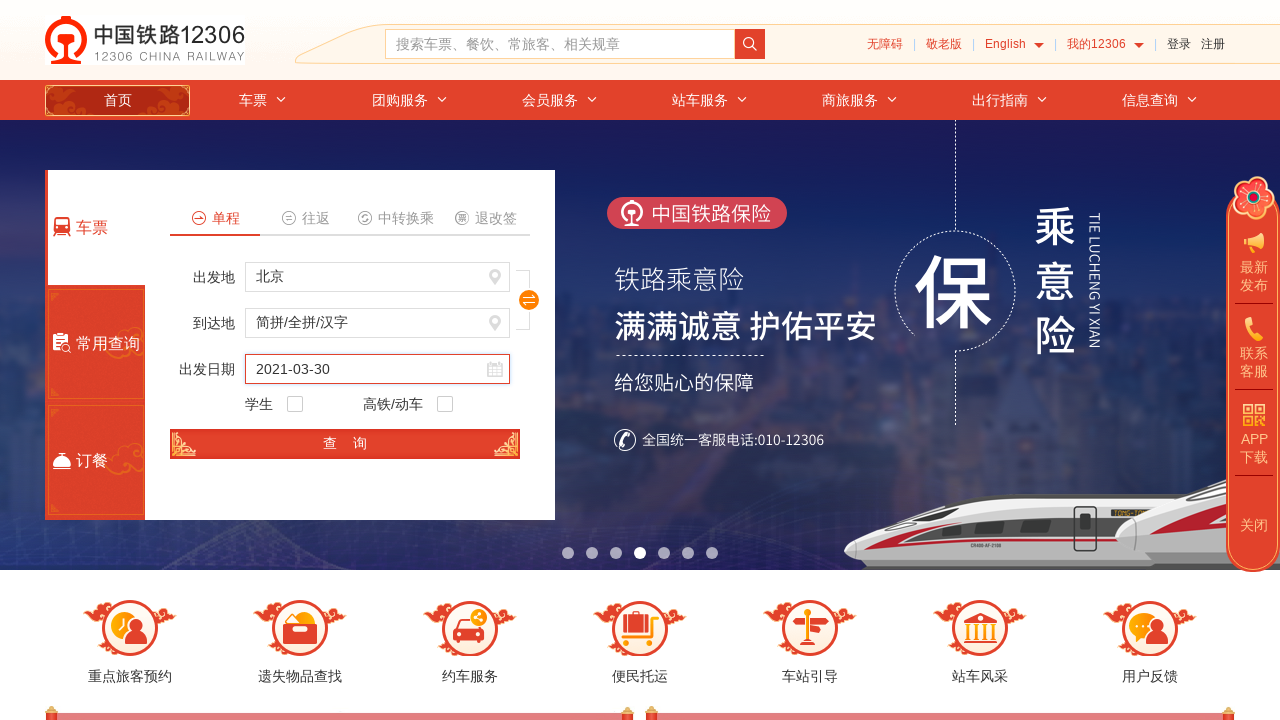

Waited 2 seconds after updating departure station
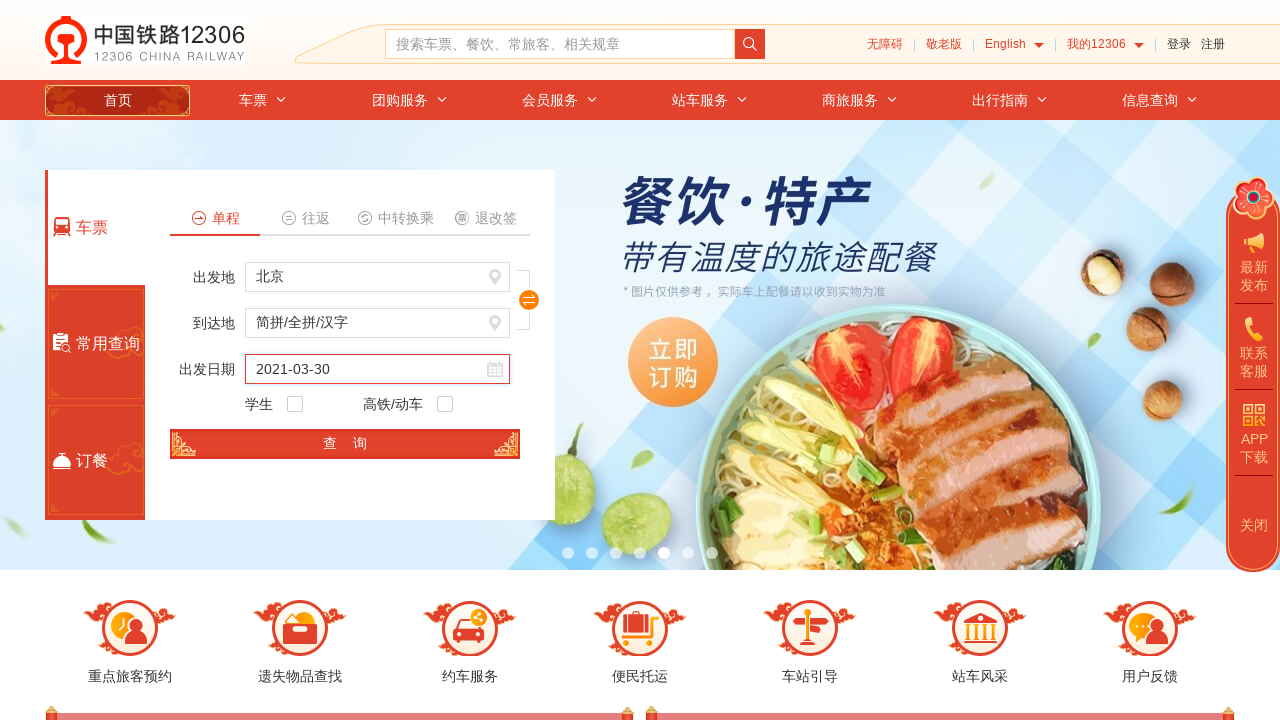

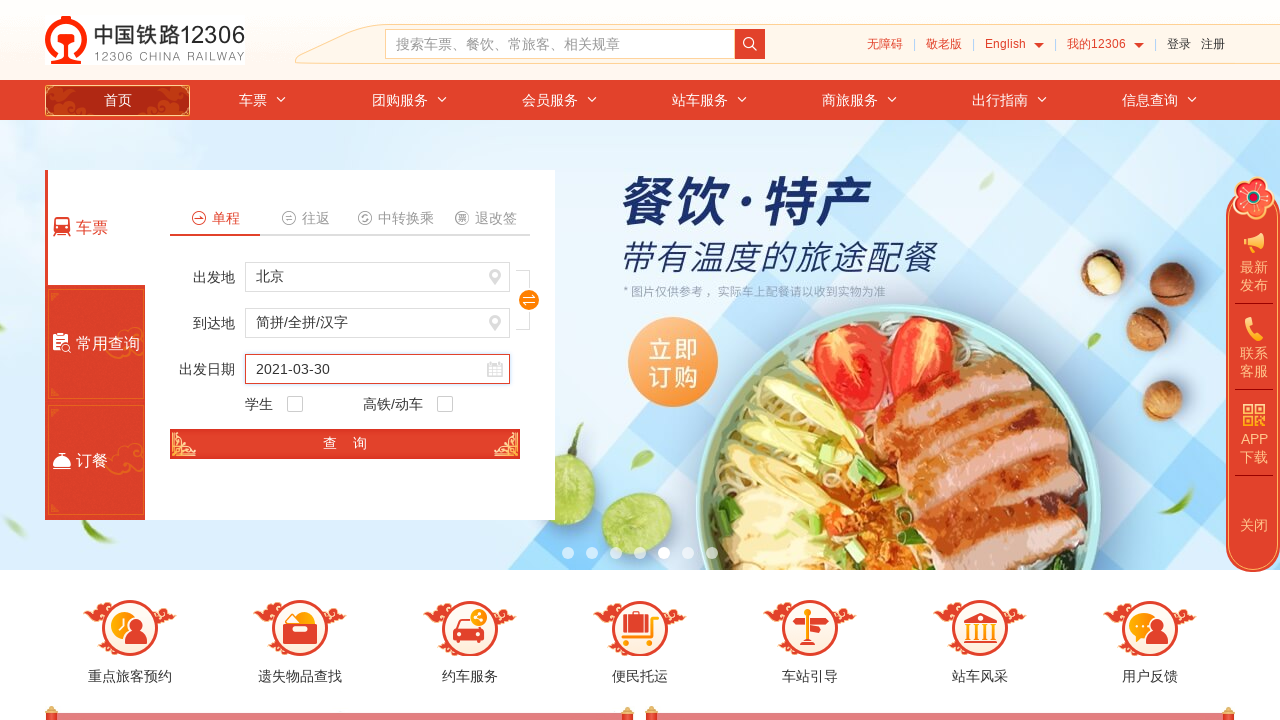